Tests filtering to display only active (incomplete) todo items

Starting URL: https://demo.playwright.dev/todomvc

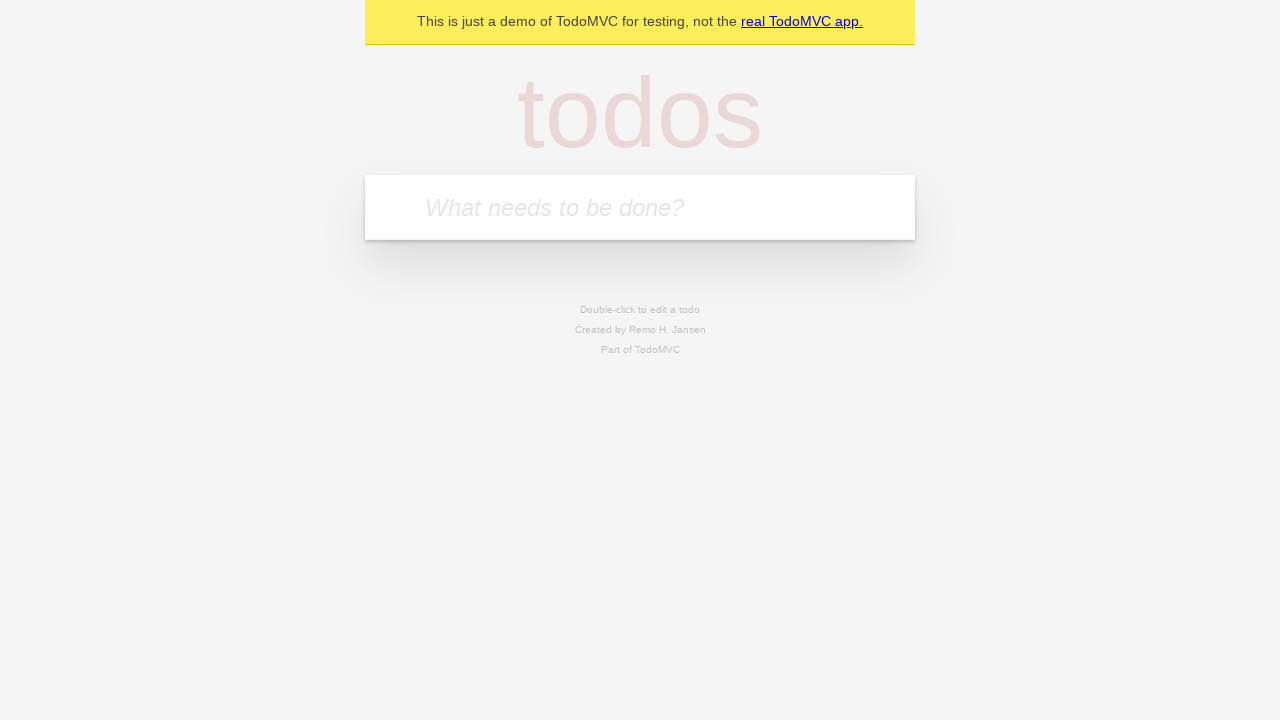

Located the 'What needs to be done?' input field
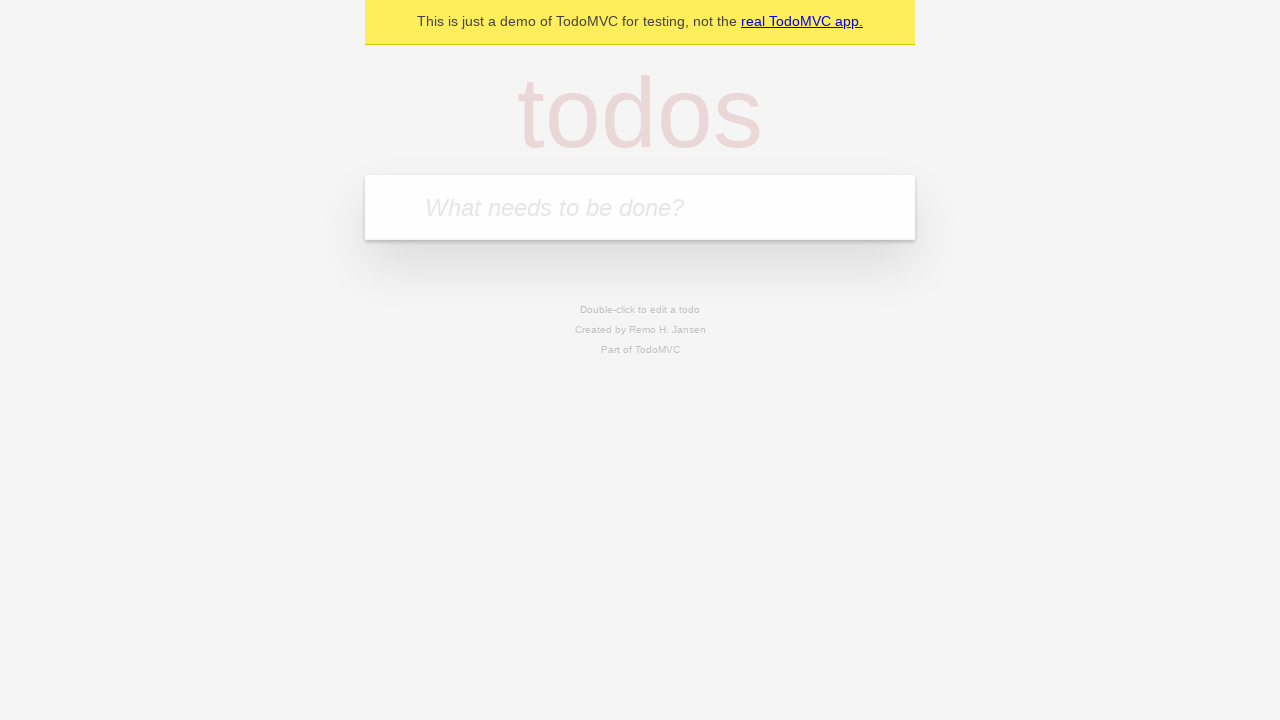

Filled input with 'buy some cheese' on internal:attr=[placeholder="What needs to be done?"i]
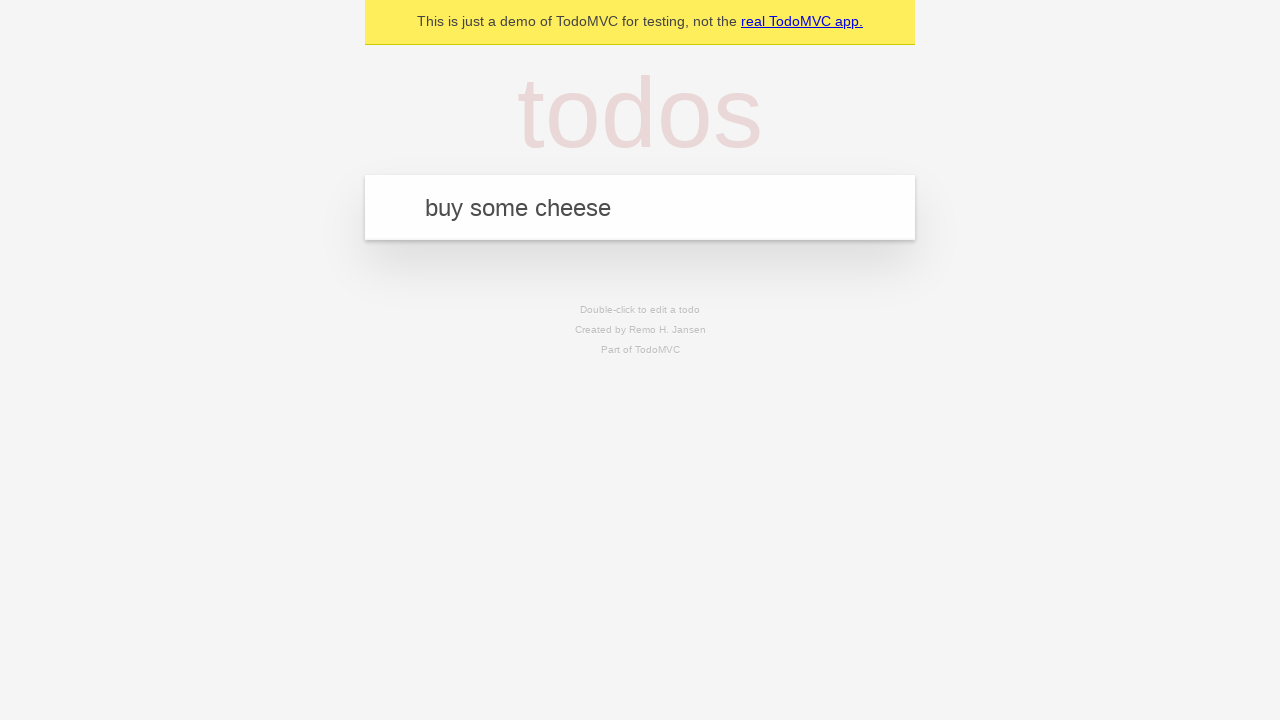

Pressed Enter to create first todo on internal:attr=[placeholder="What needs to be done?"i]
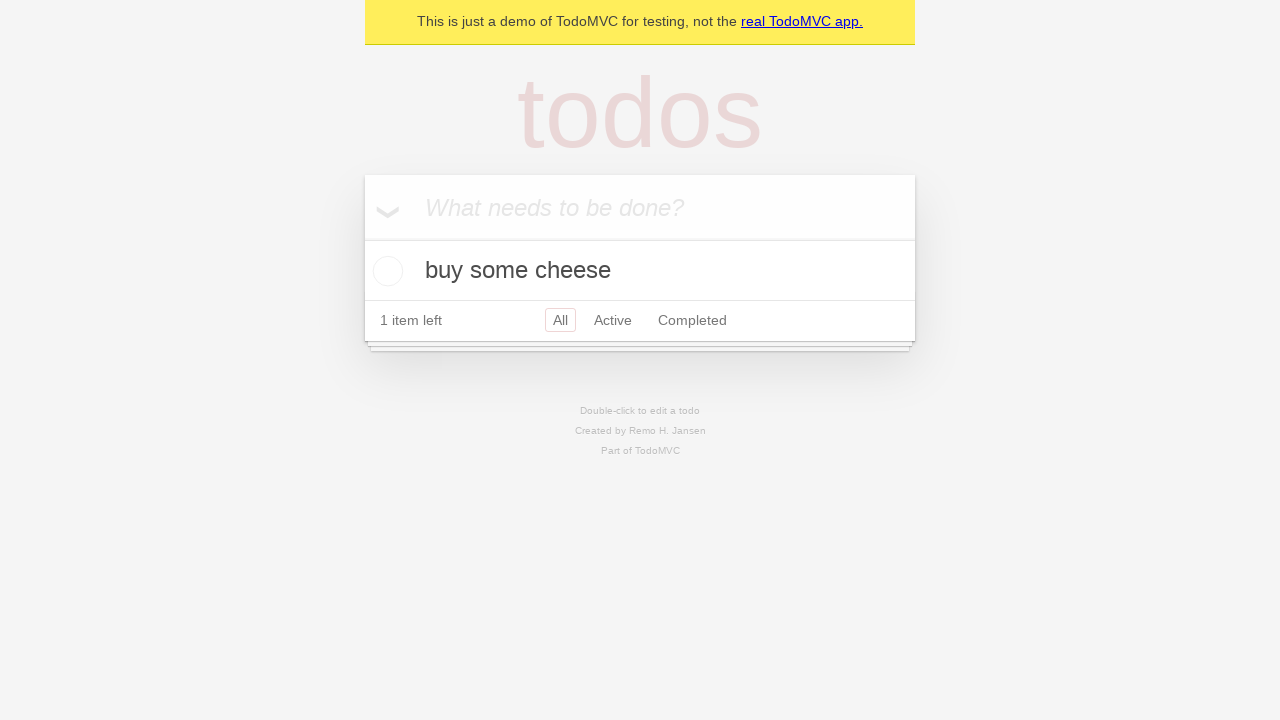

Filled input with 'feed the cat' on internal:attr=[placeholder="What needs to be done?"i]
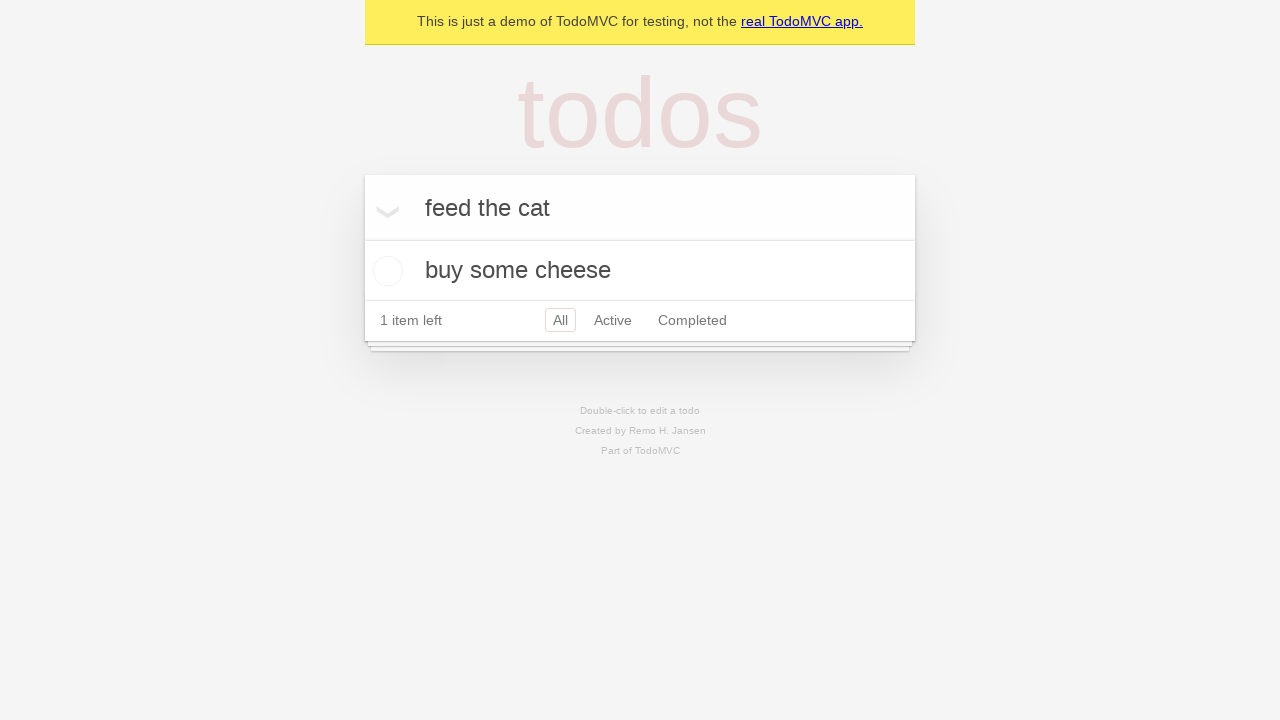

Pressed Enter to create second todo on internal:attr=[placeholder="What needs to be done?"i]
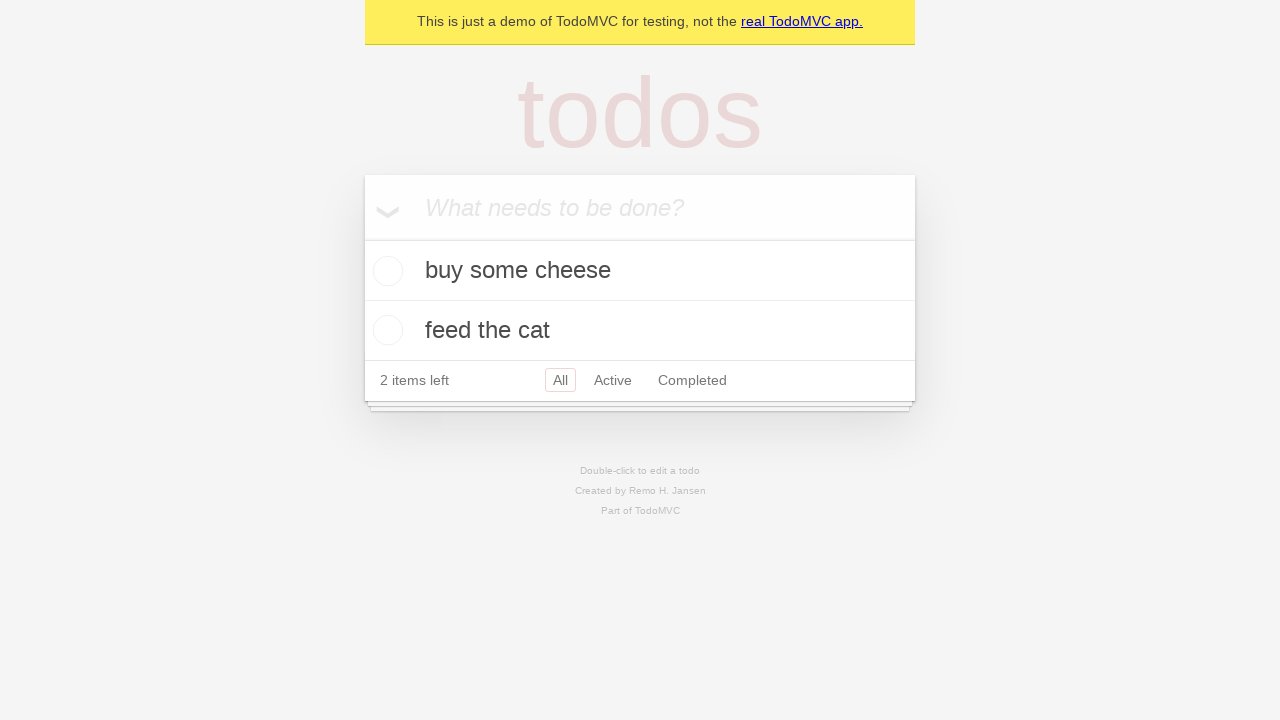

Filled input with 'book a doctors appointment' on internal:attr=[placeholder="What needs to be done?"i]
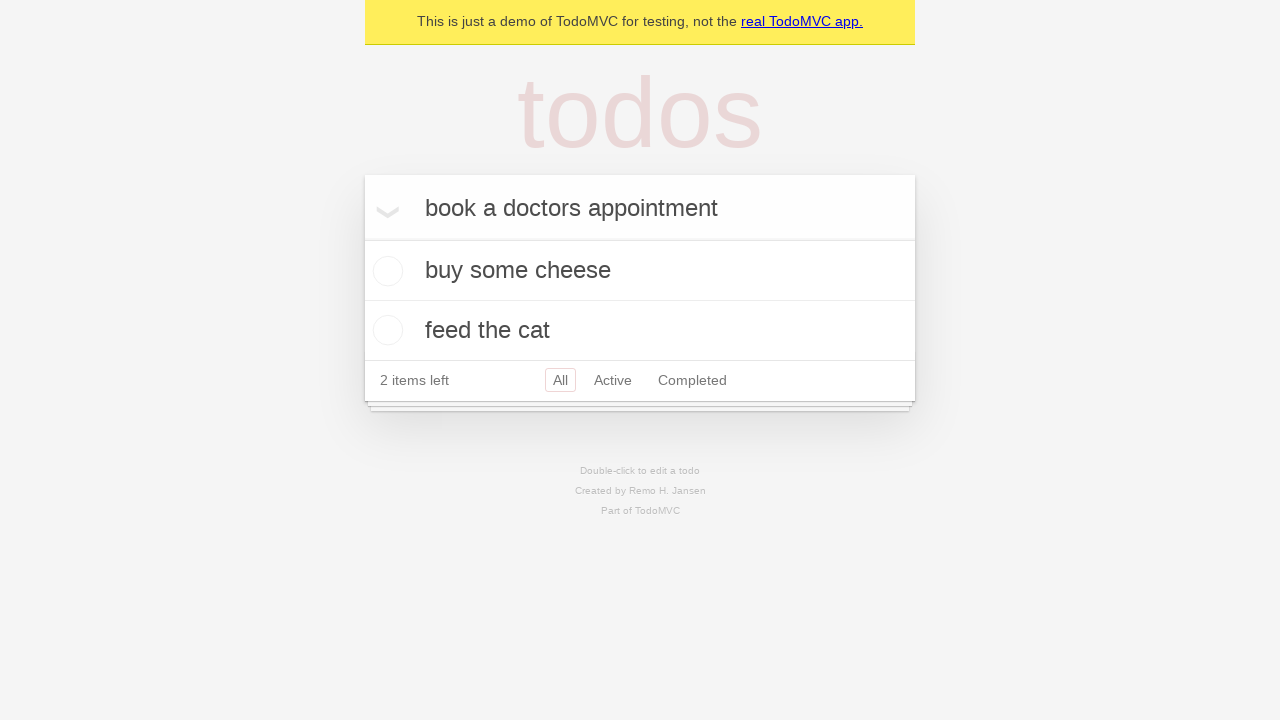

Pressed Enter to create third todo on internal:attr=[placeholder="What needs to be done?"i]
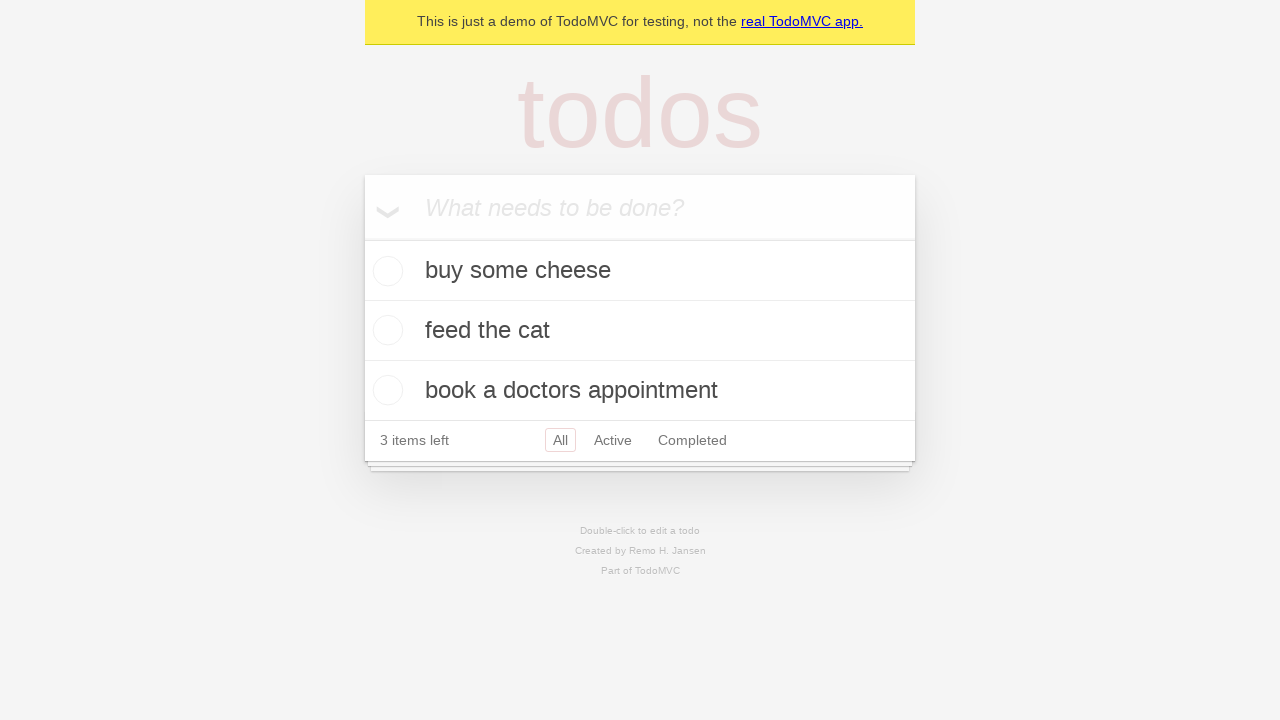

Waited for all 3 todo items to be present in the DOM
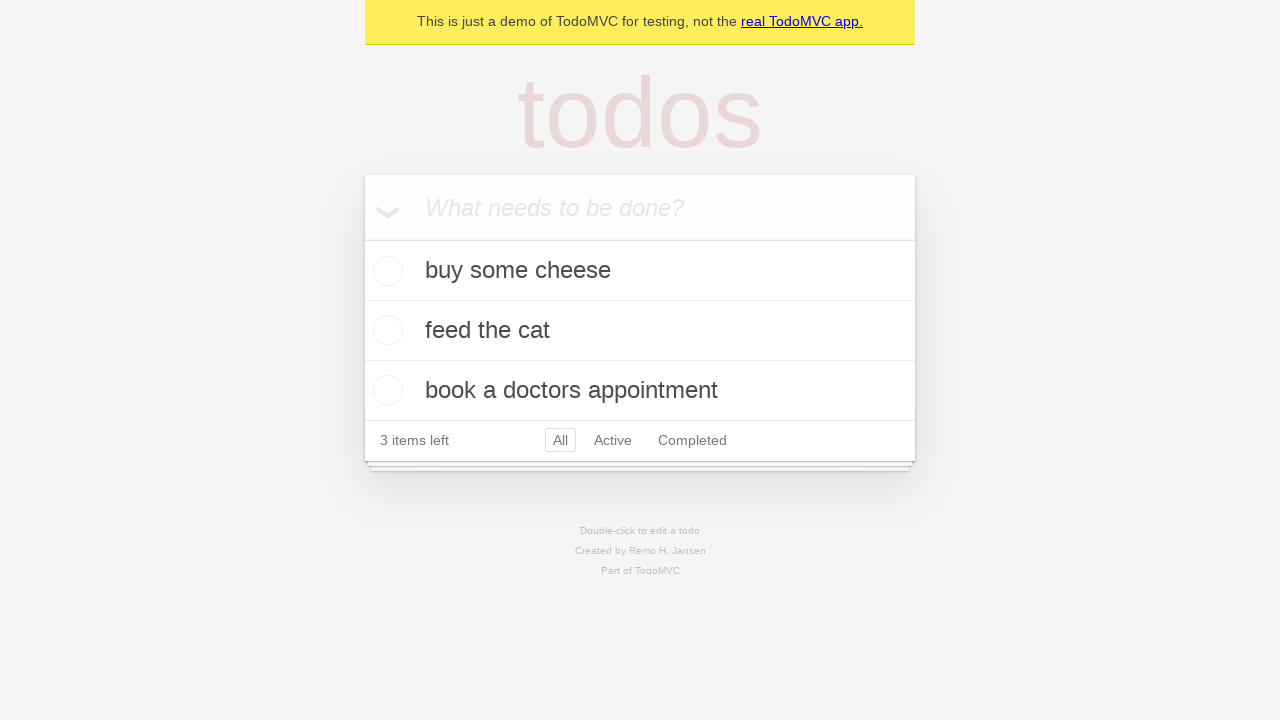

Marked the second todo ('feed the cat') as complete by checking its checkbox at (385, 330) on internal:testid=[data-testid="todo-item"s] >> nth=1 >> internal:role=checkbox
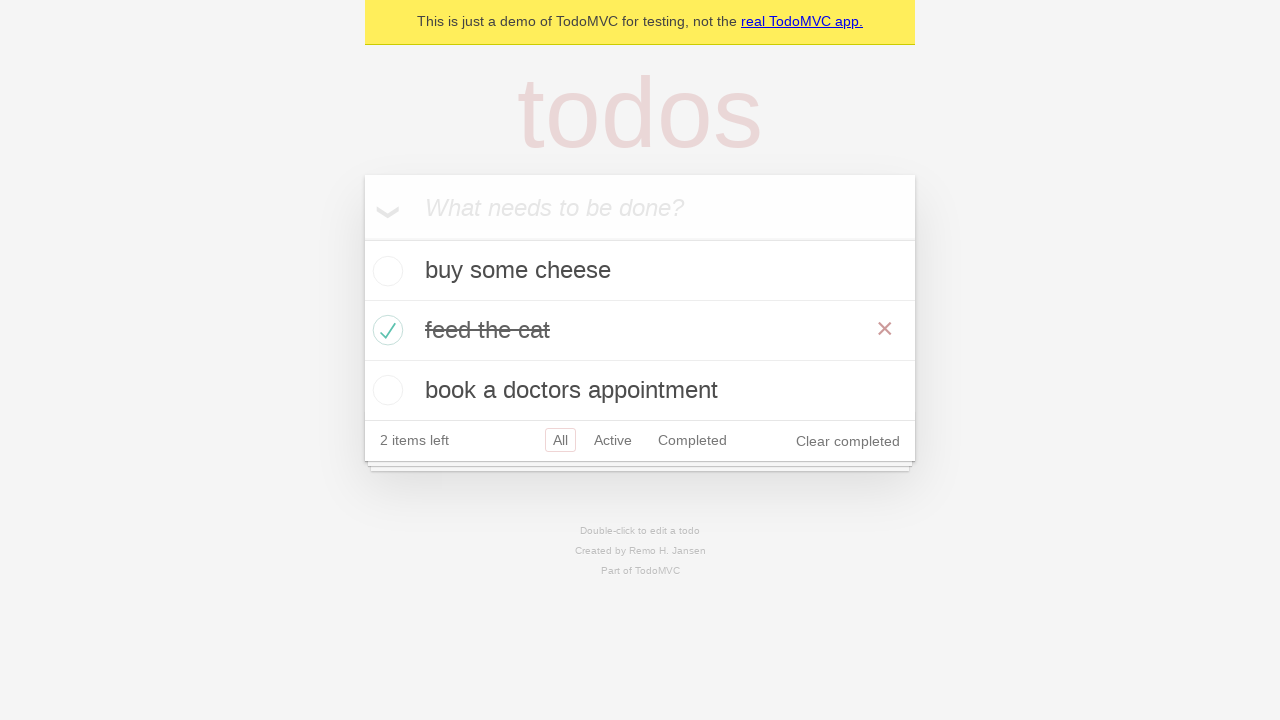

Clicked the 'Active' filter link to display only incomplete items at (613, 440) on internal:role=link[name="Active"i]
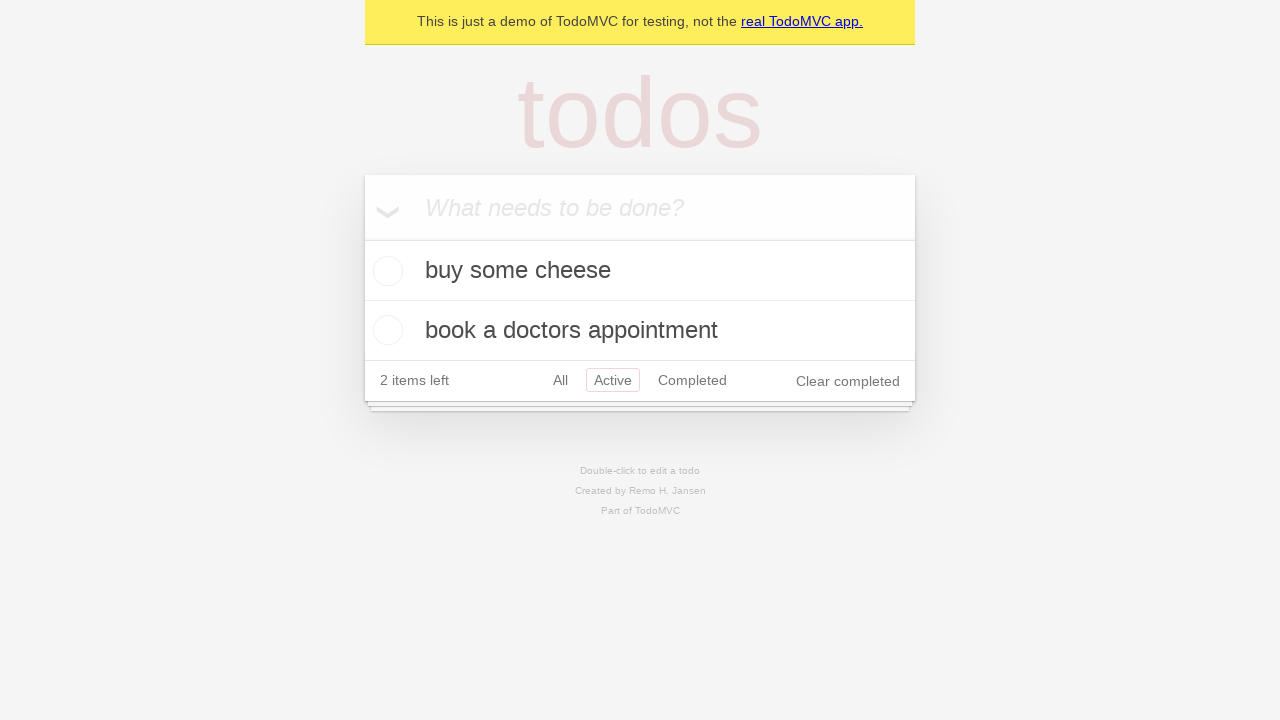

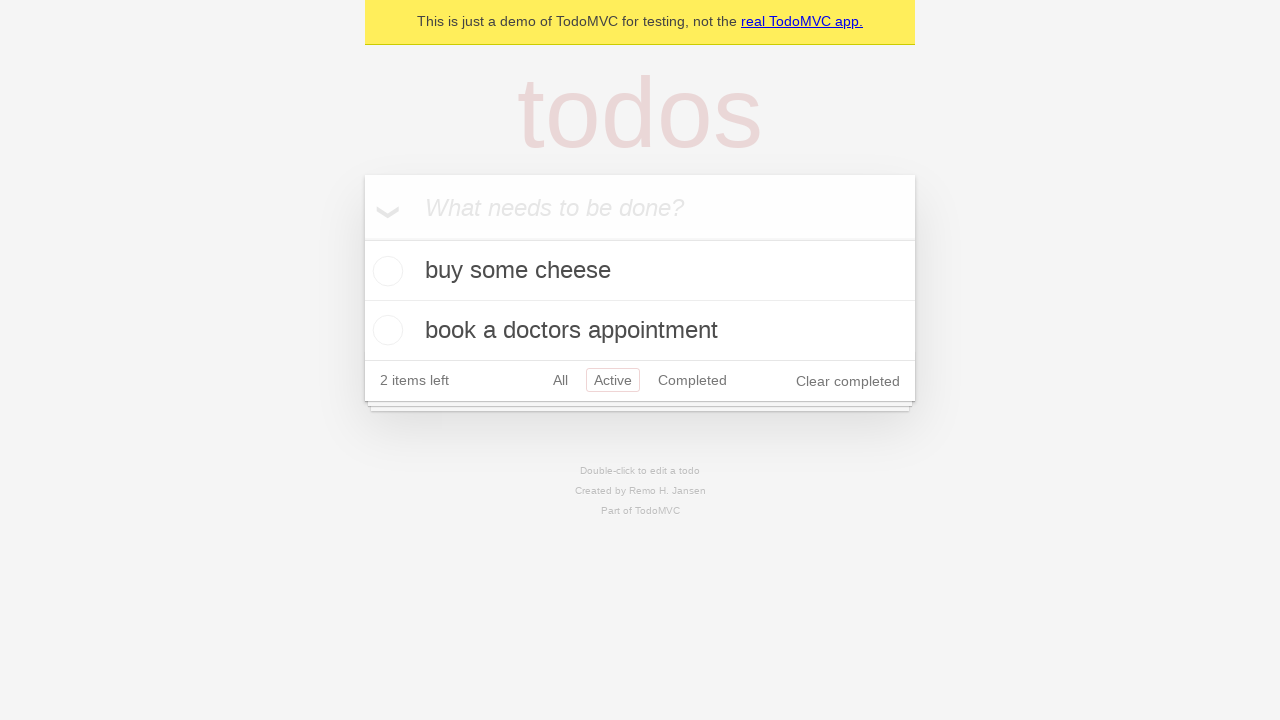